Tests basic browser navigation functionality on Trello's homepage by performing back, forward, and refresh operations.

Starting URL: https://trello.com/

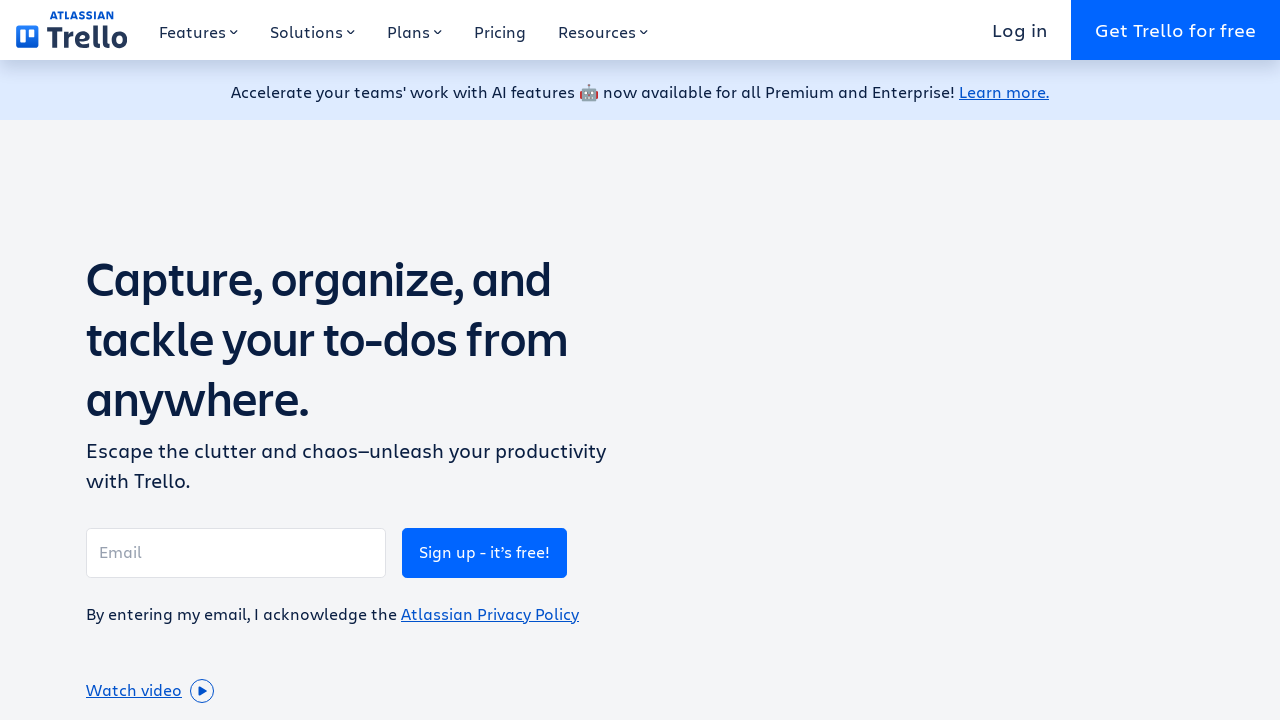

Navigated back in browser history
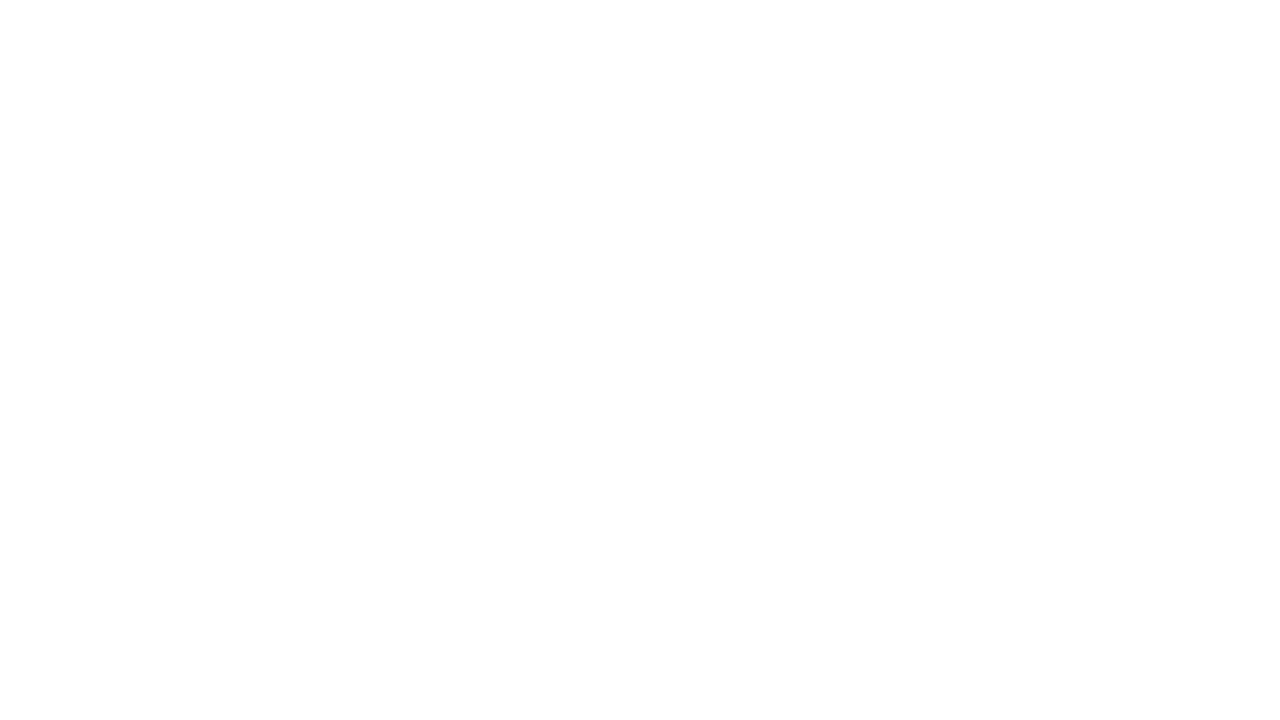

Navigated forward in browser history
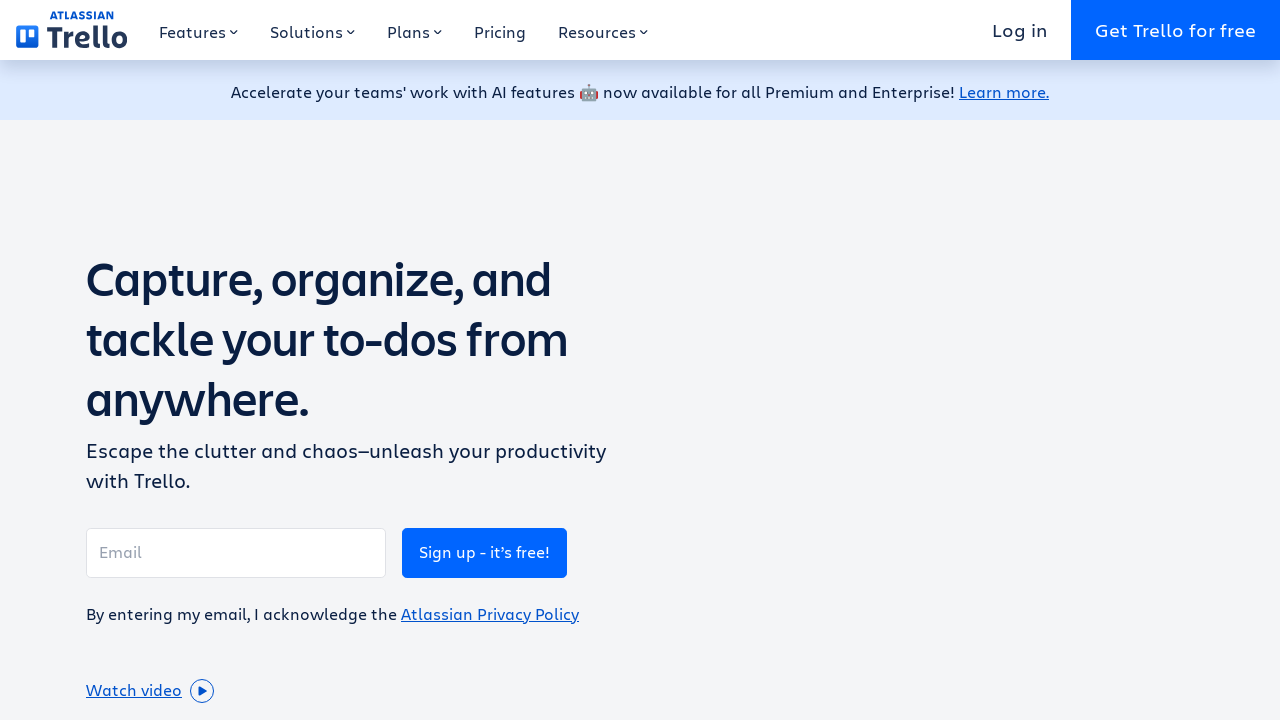

Refreshed the page
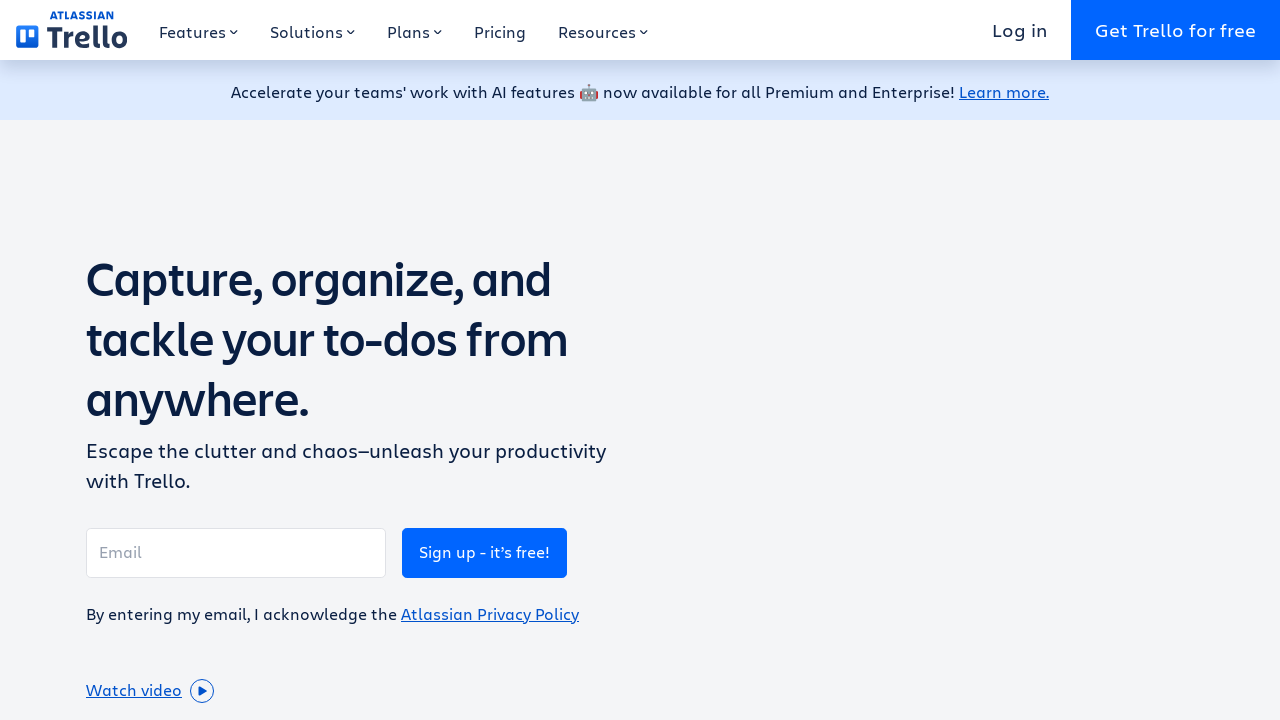

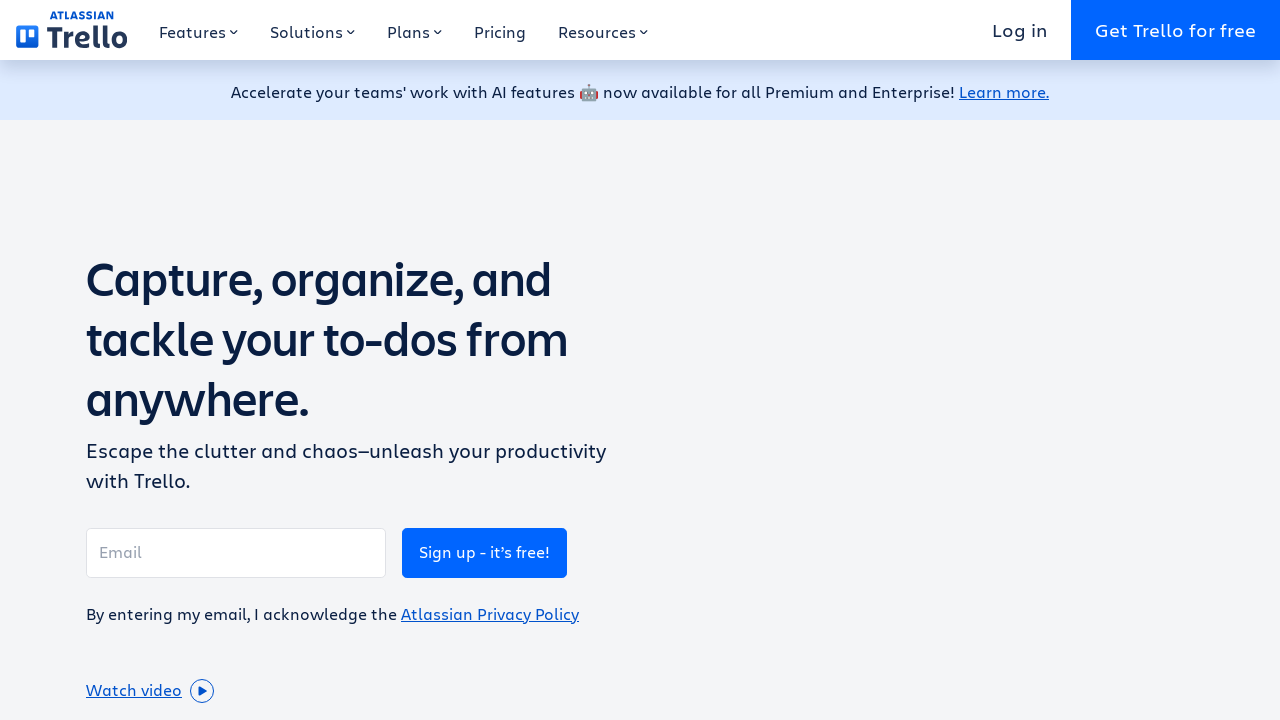